Tests a practice form submission by filling out personal information including name, email, gender, phone number, date of birth, subjects, hobbies, address, and location fields, then verifies the submission confirmation modal.

Starting URL: https://demoqa.com/automation-practice-form

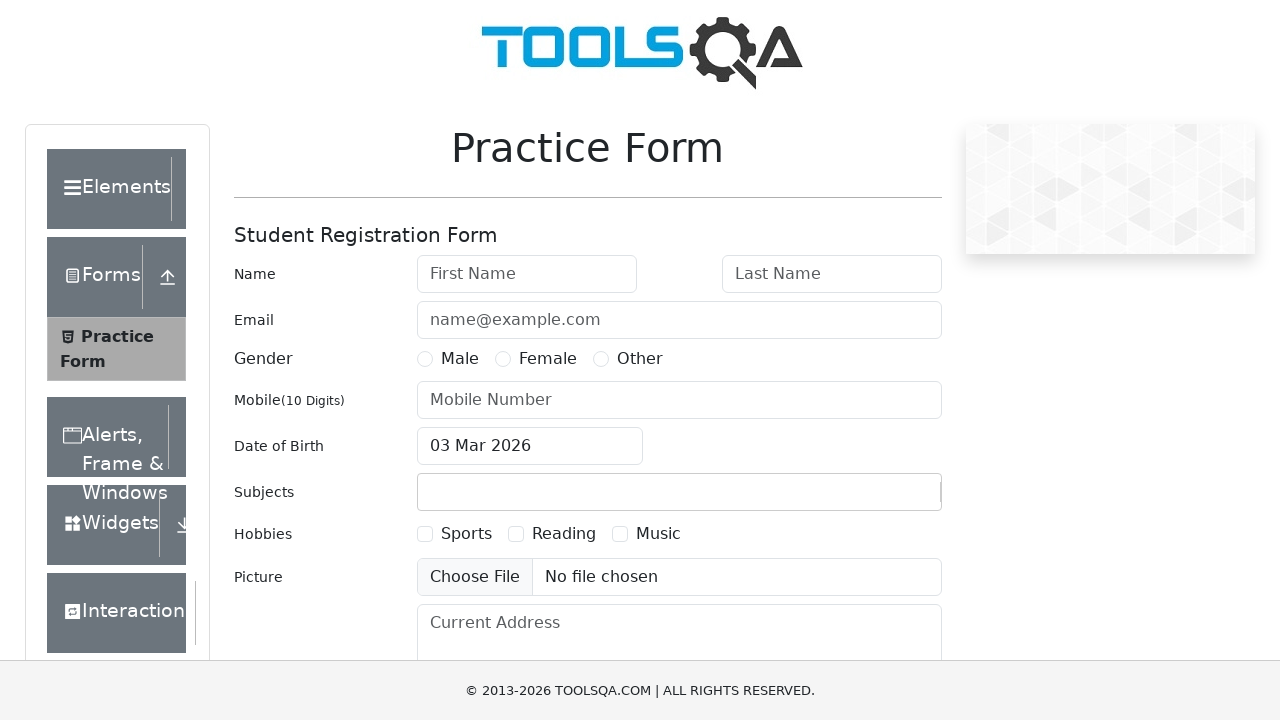

Filled first name field with 'Vasya' on #firstName
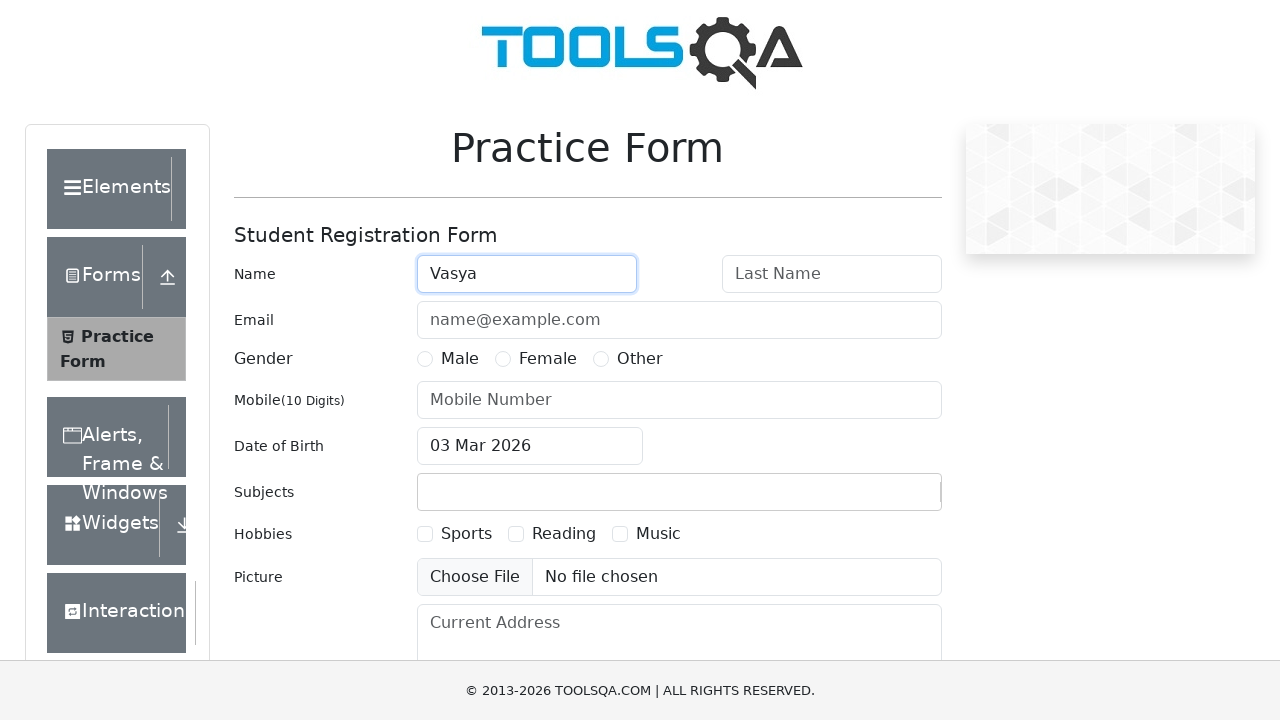

Filled last name field with 'Pupkina' on #lastName
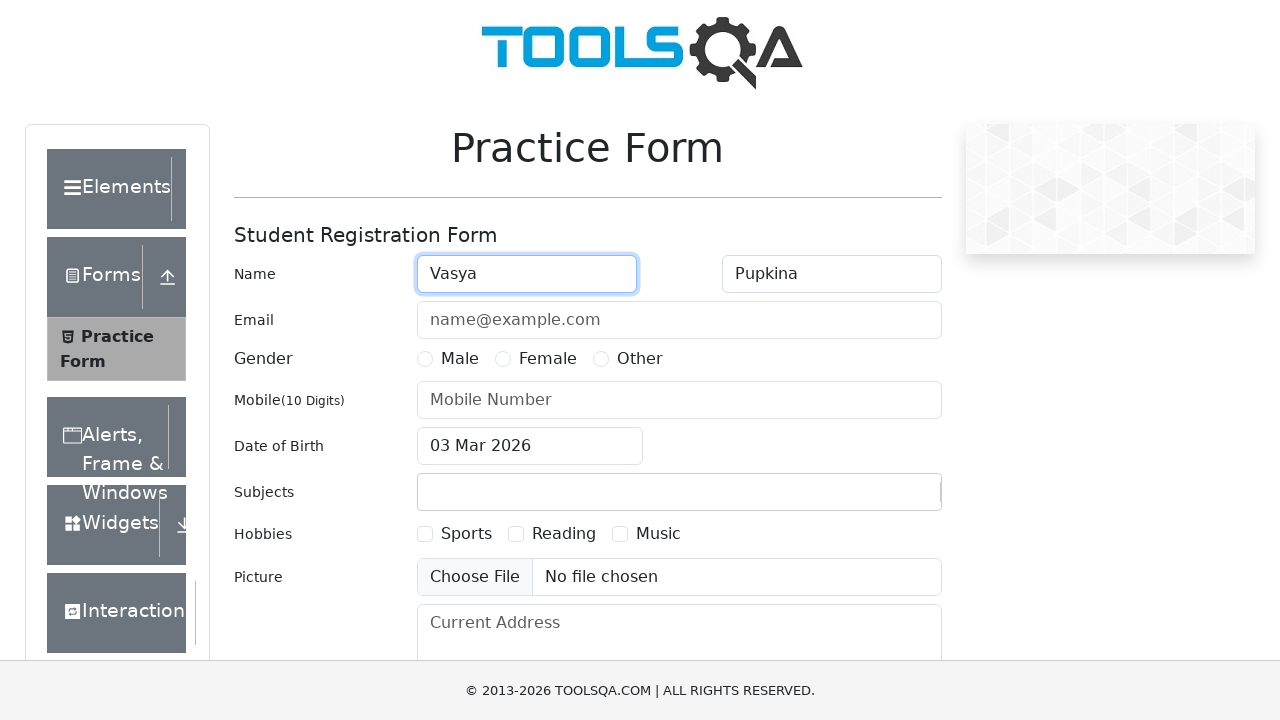

Filled email field with 'vpupkina@gmail.com' on #userEmail
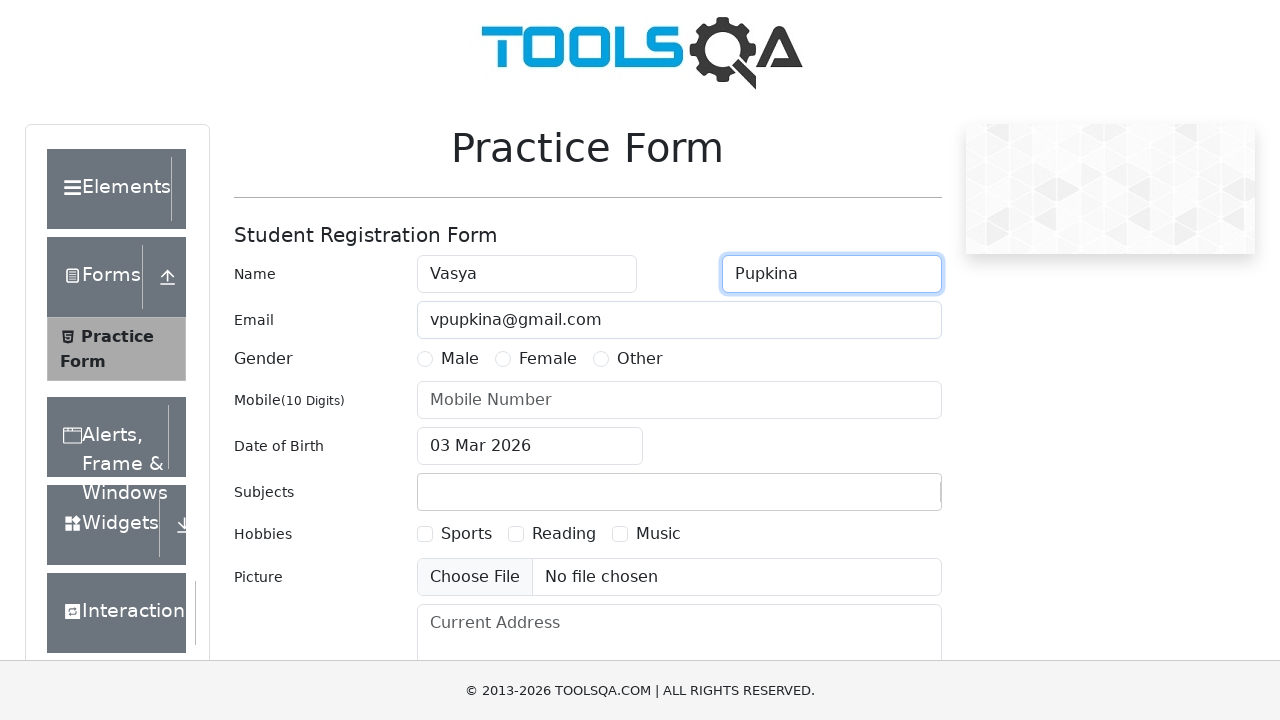

Selected Female gender option at (548, 359) on label[for="gender-radio-2"]
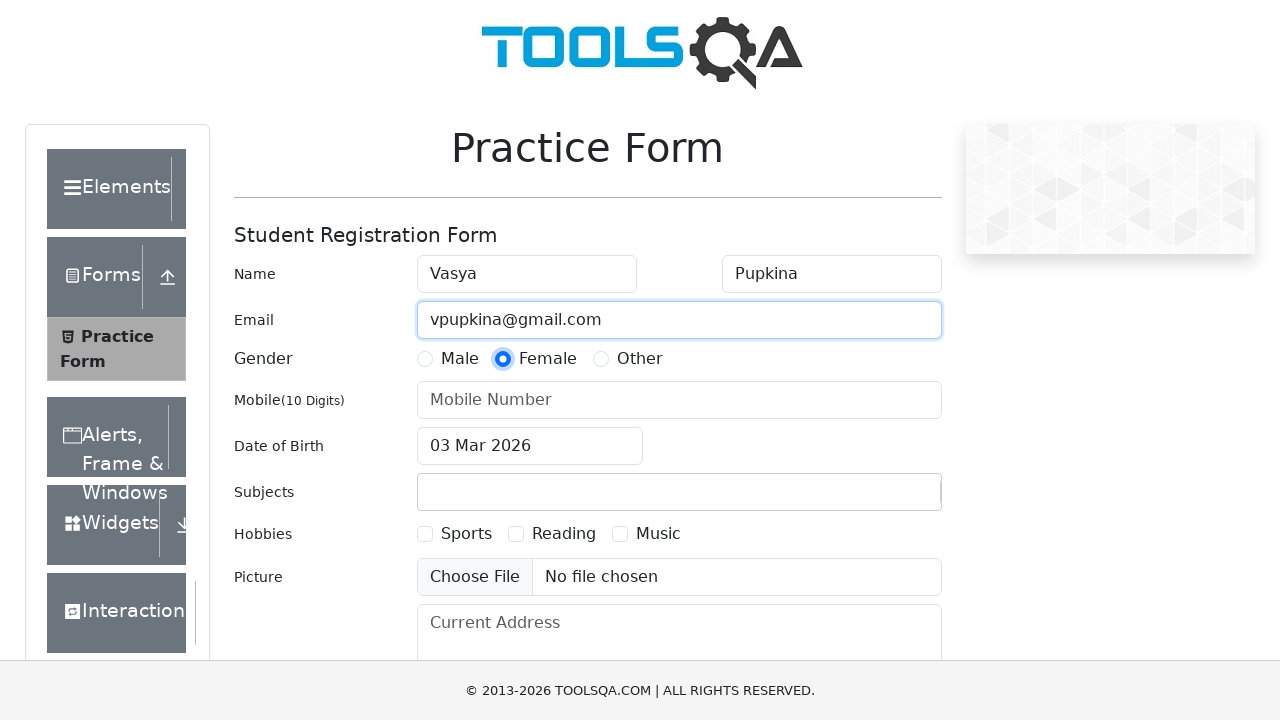

Filled phone number field with '88005553322' on #userNumber
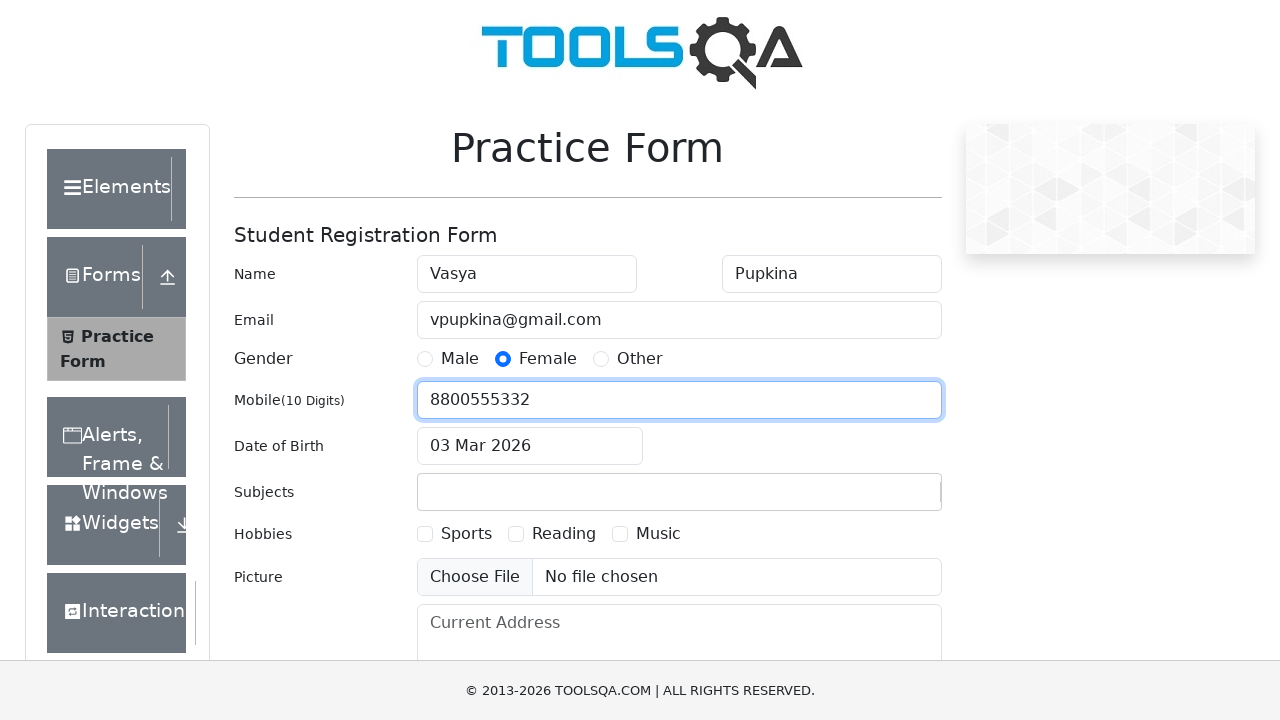

Clicked date of birth input field to open date picker at (530, 446) on #dateOfBirthInput
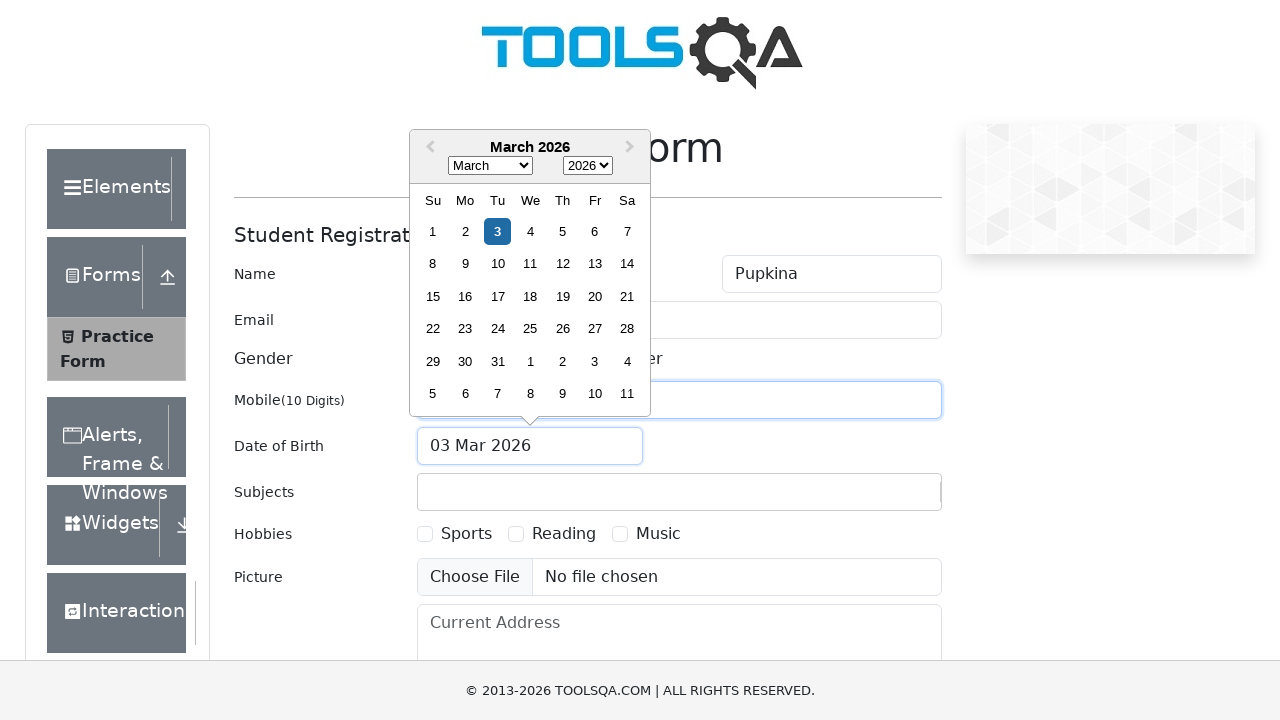

Selected month 7 (August) from date picker on .react-datepicker__month-select
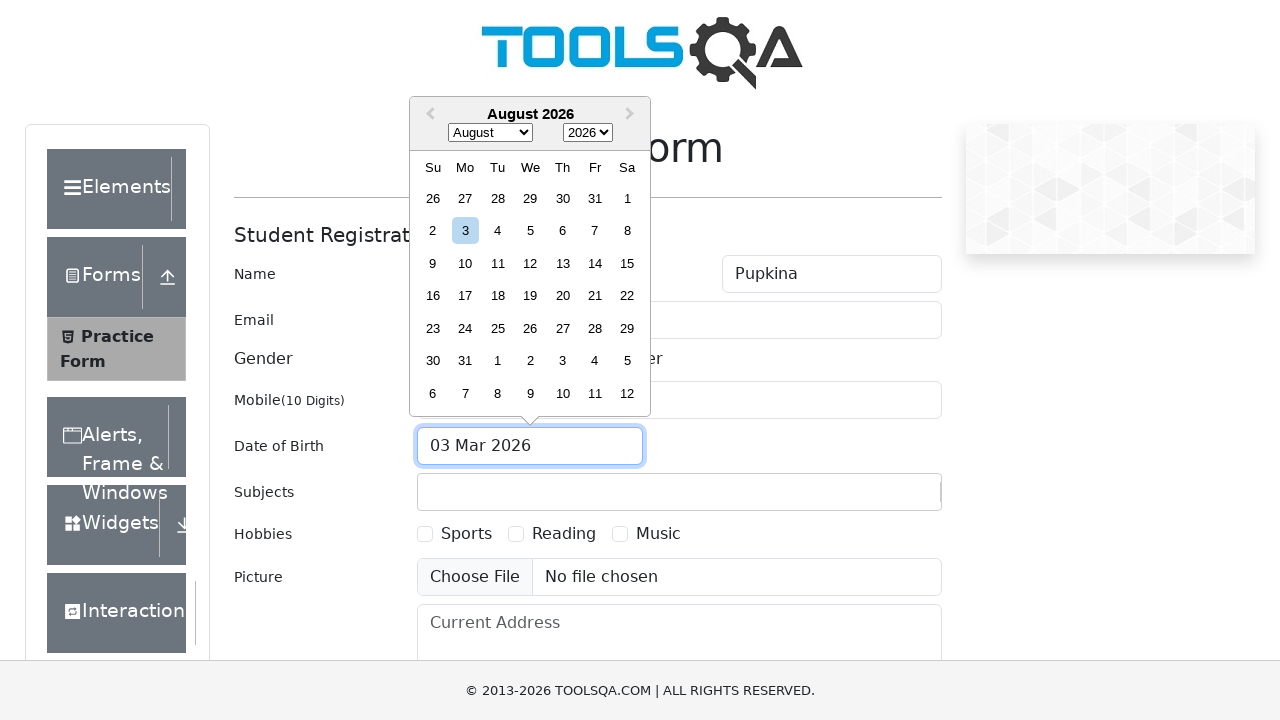

Selected year 2007 from date picker on .react-datepicker__year-select
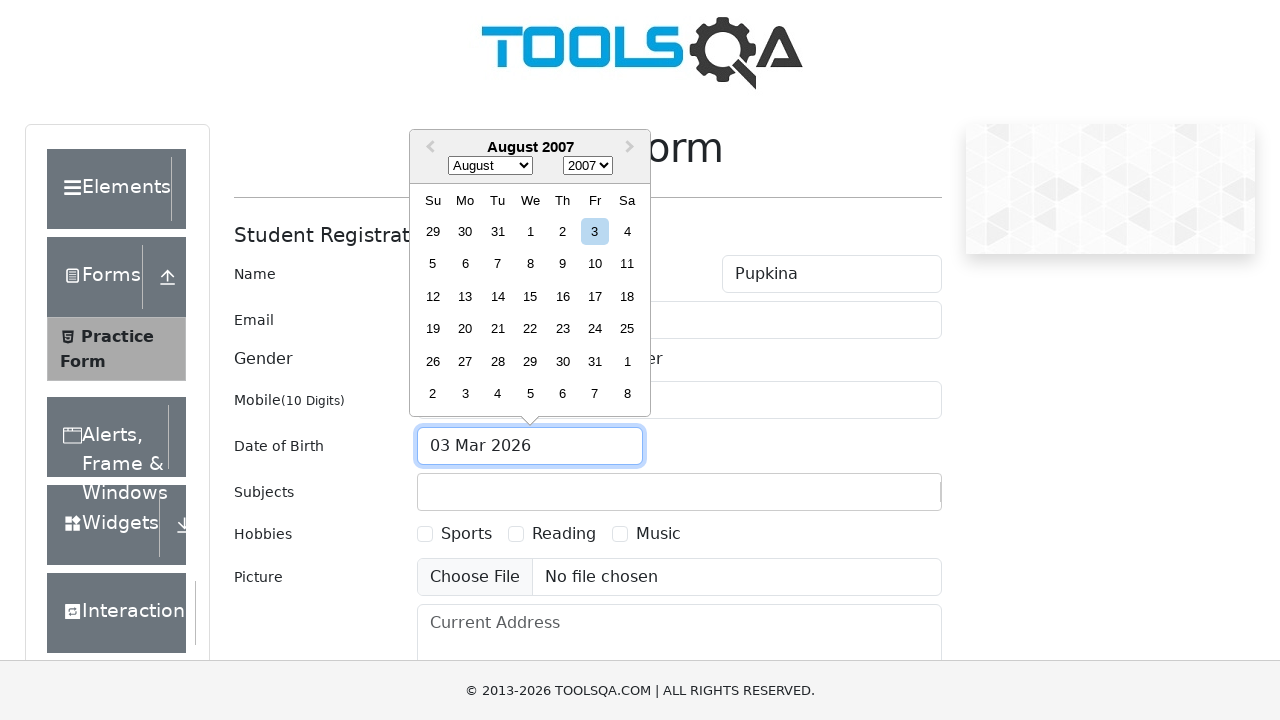

Selected day 8 from date picker at (530, 264) on .react-datepicker__day--008
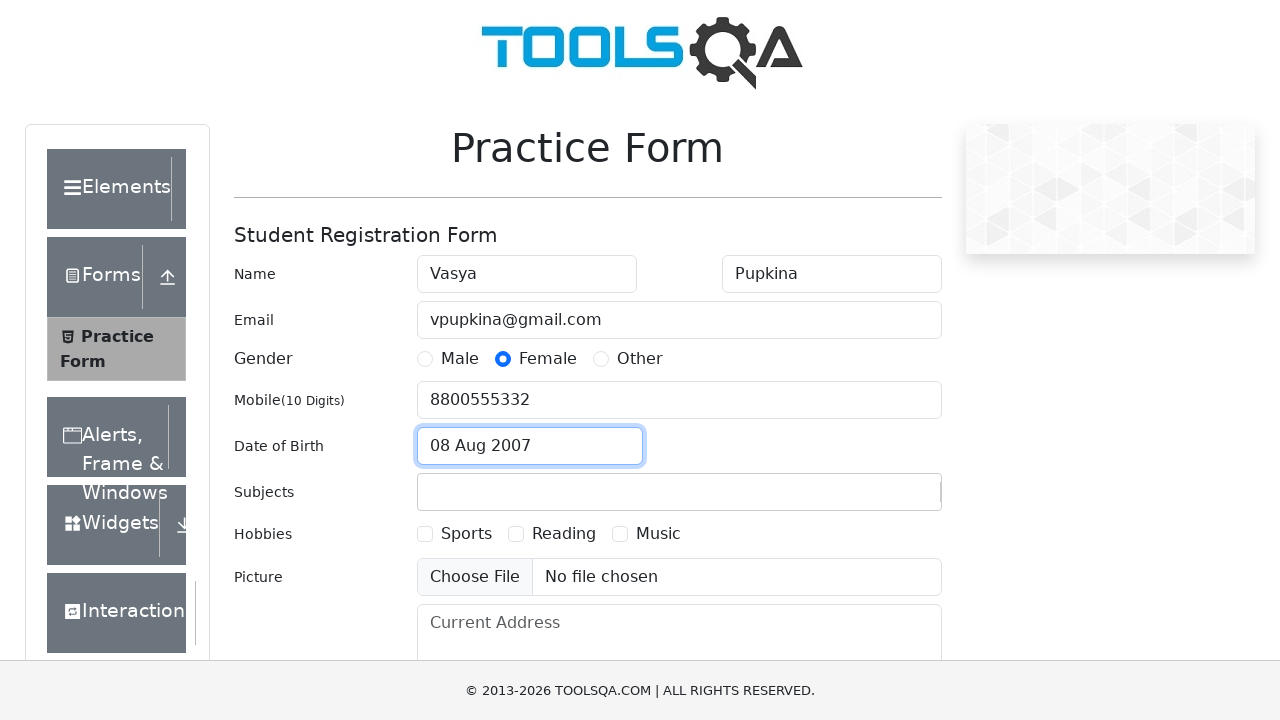

Filled subjects input field with 'Chemistry' on #subjectsInput
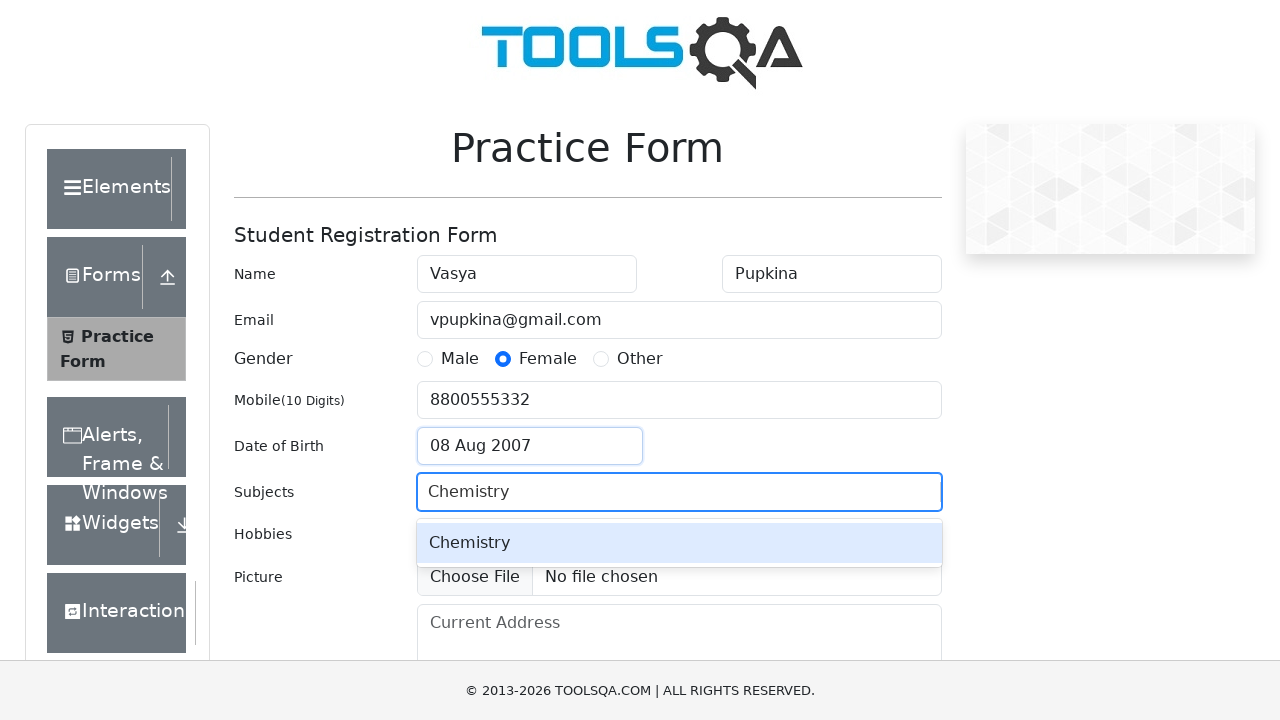

Pressed Enter to confirm Chemistry subject selection on #subjectsInput
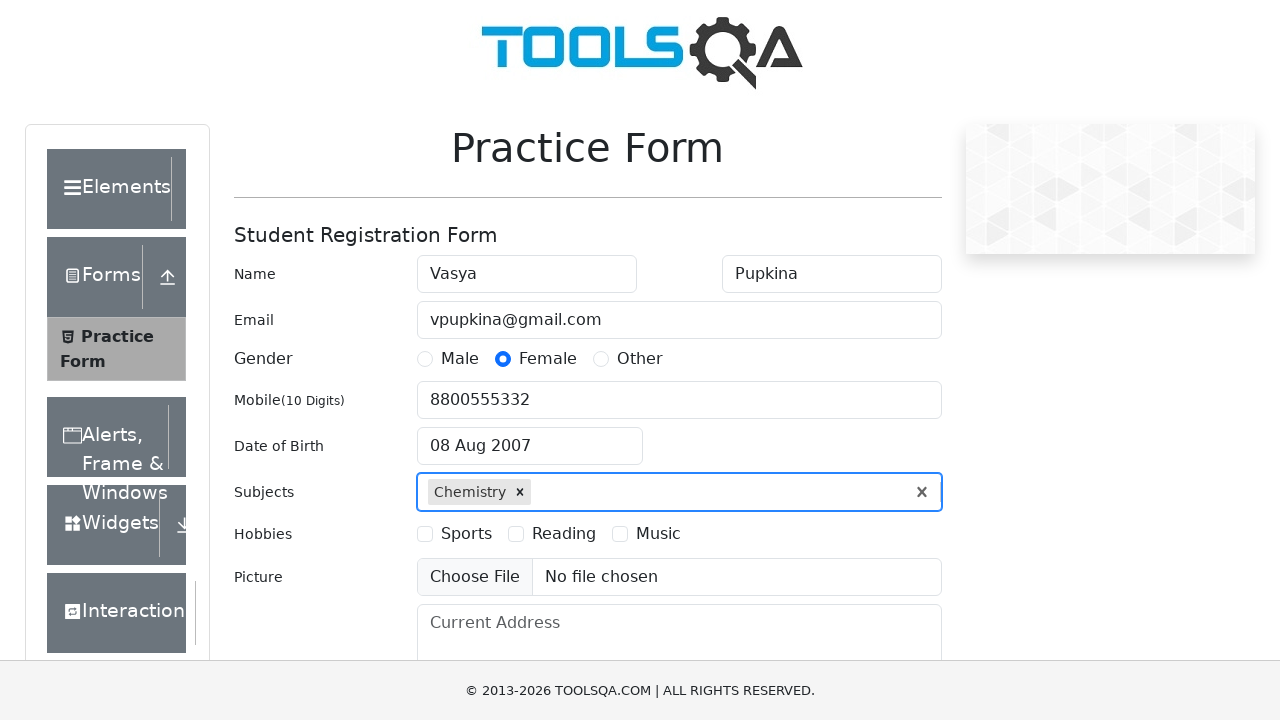

Selected Music from hobbies checkboxes at (658, 534) on label[for="hobbies-checkbox-3"]
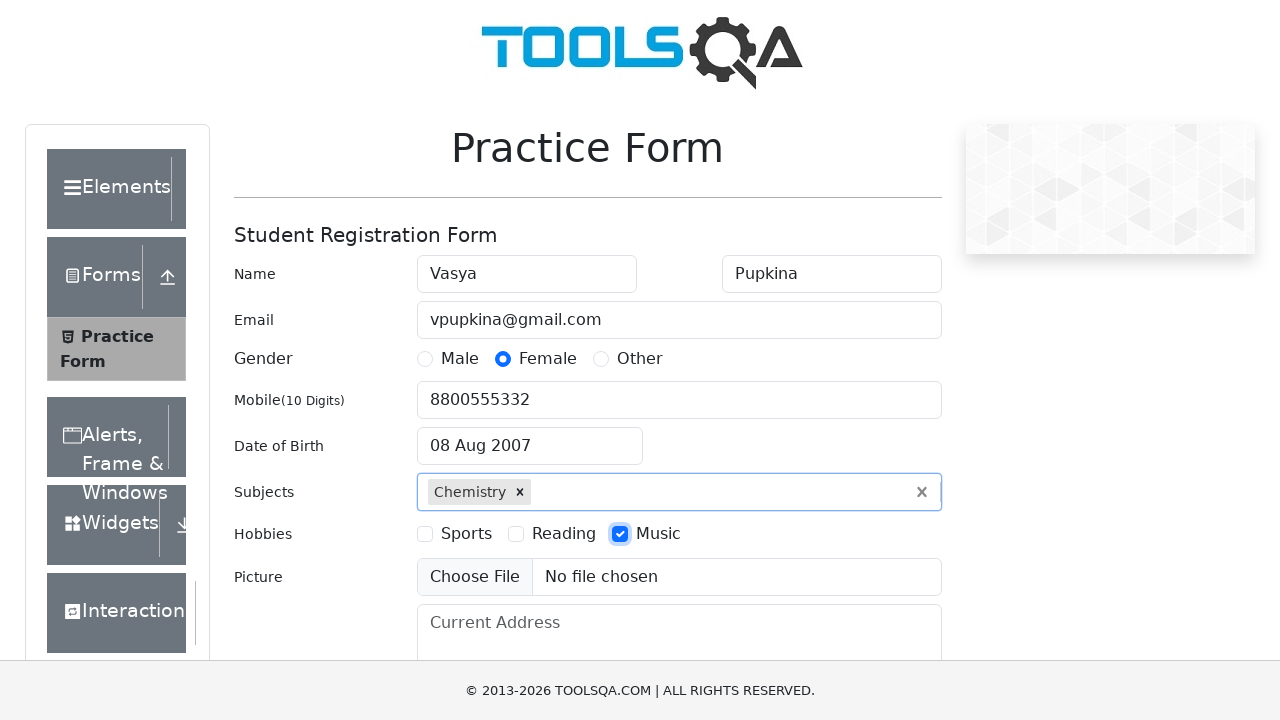

Filled current address field with 'some address' on #currentAddress
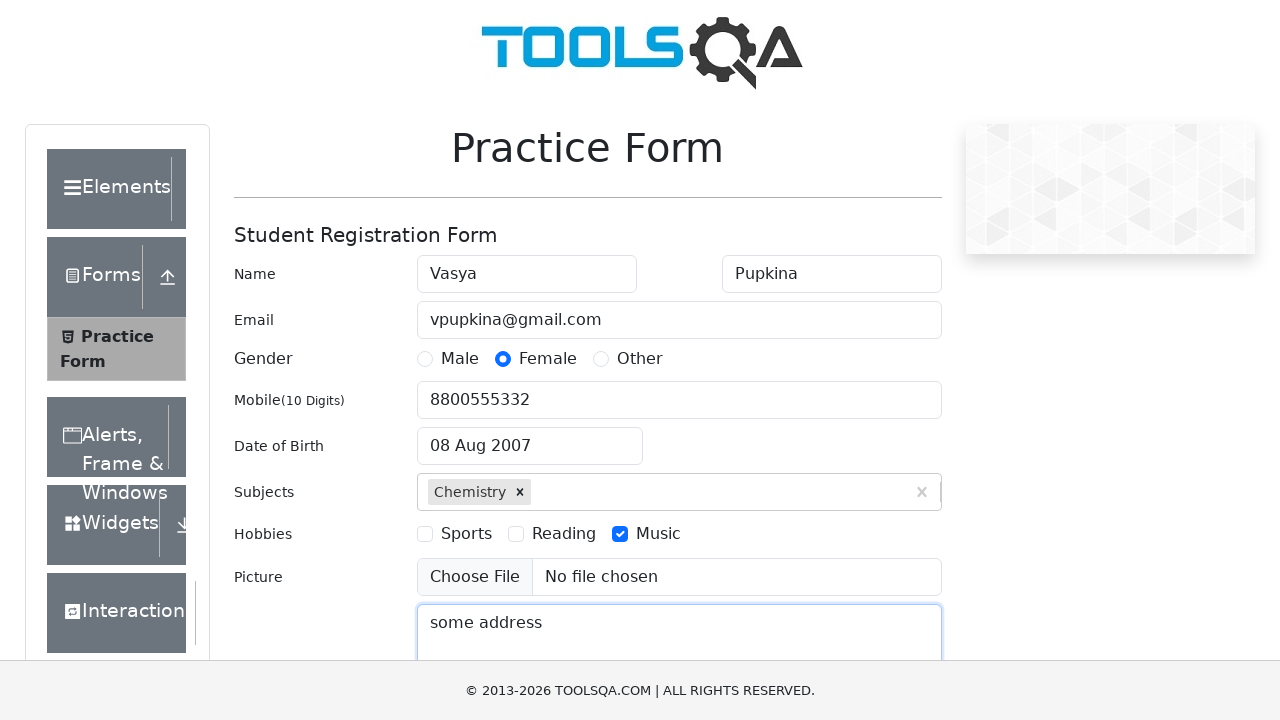

Clicked state dropdown to open state selection at (527, 437) on #state
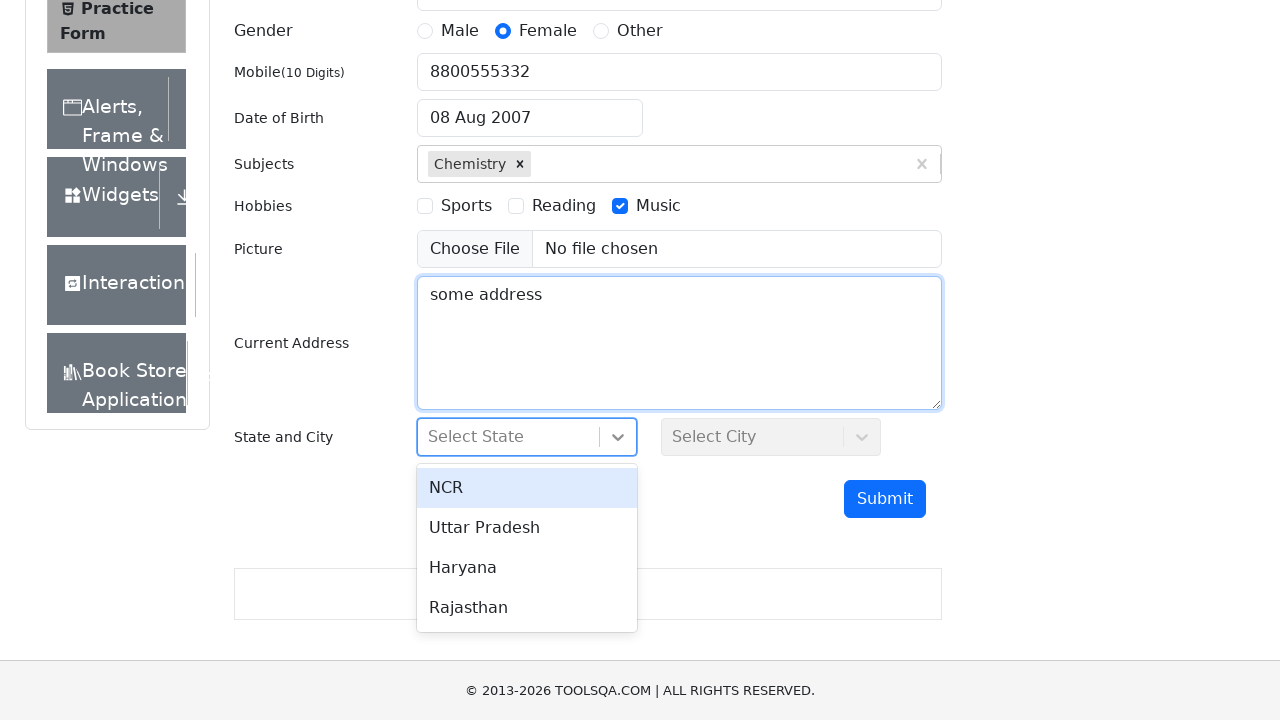

Typed 'NCR' in state search field on #react-select-3-input
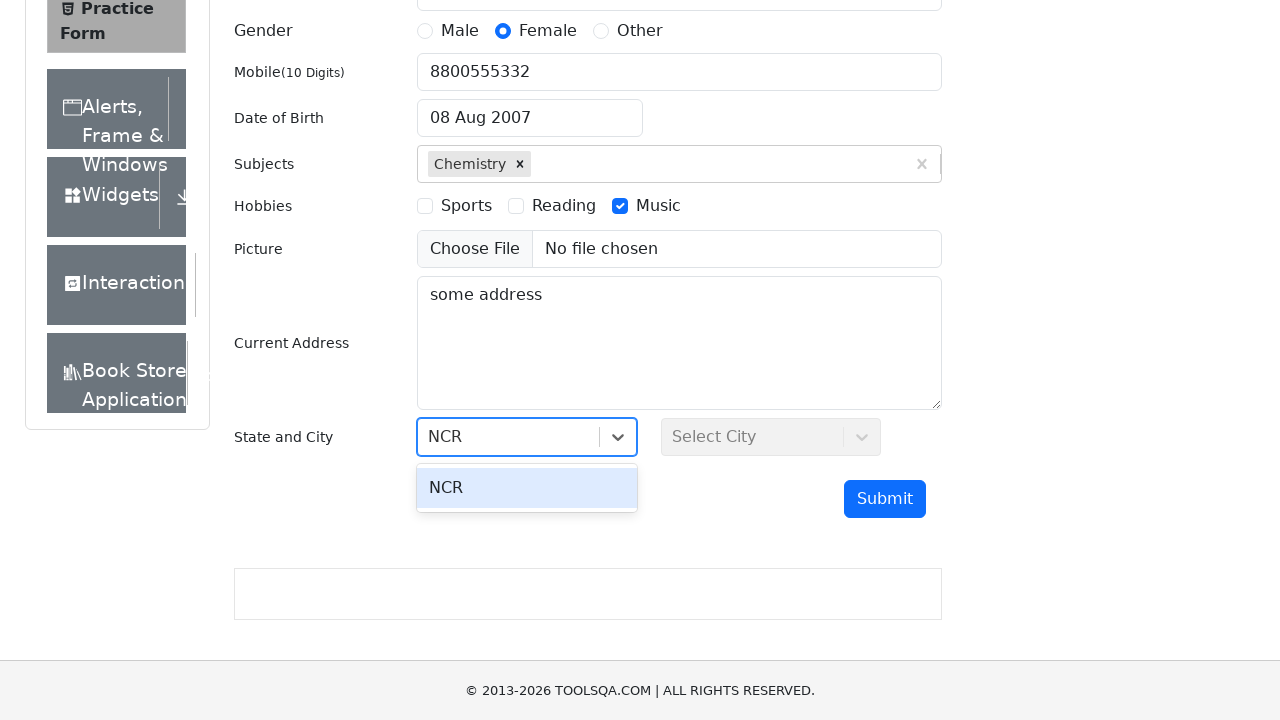

Pressed Enter to confirm NCR state selection on #react-select-3-input
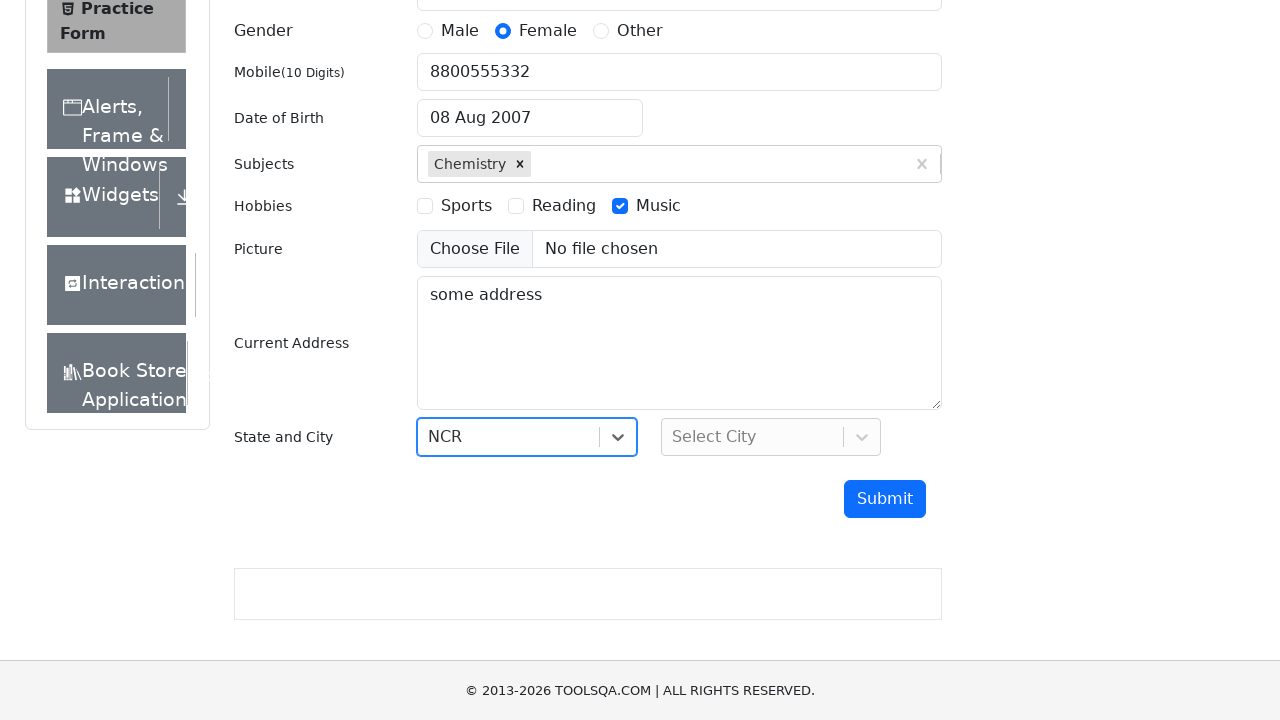

Clicked city dropdown to open city selection at (771, 437) on #city
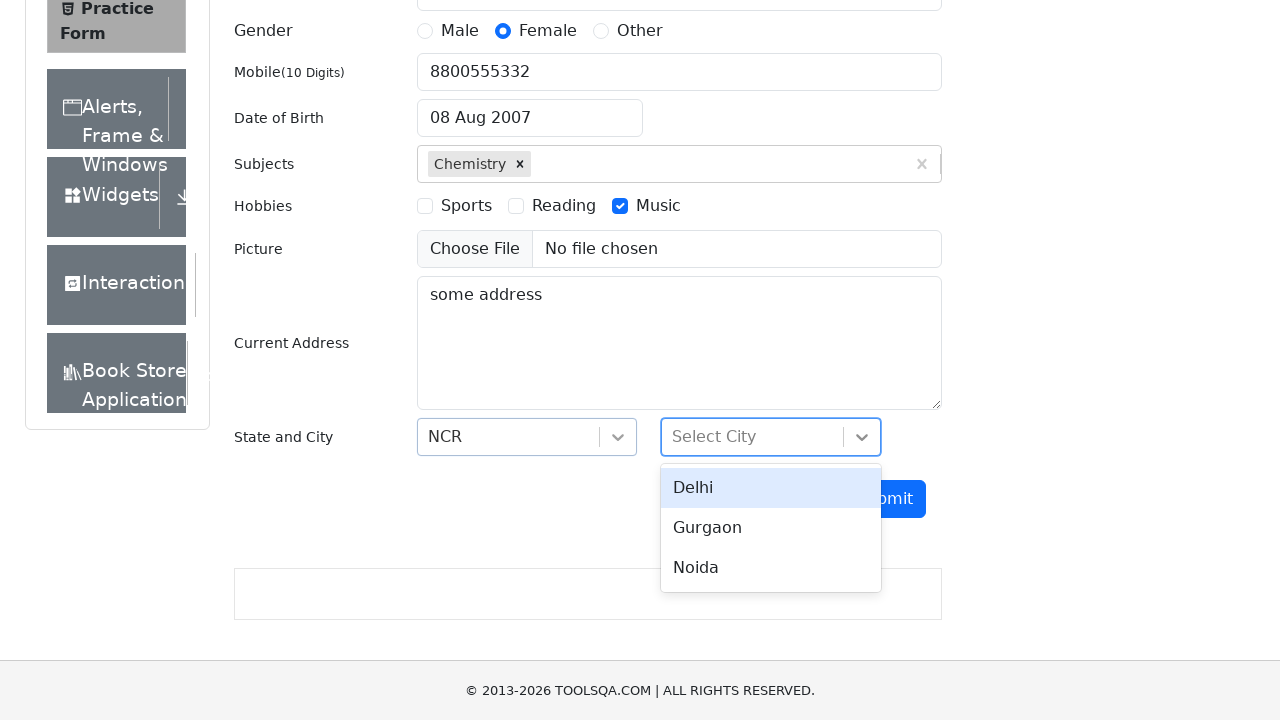

Typed 'Delhi' in city search field on #react-select-4-input
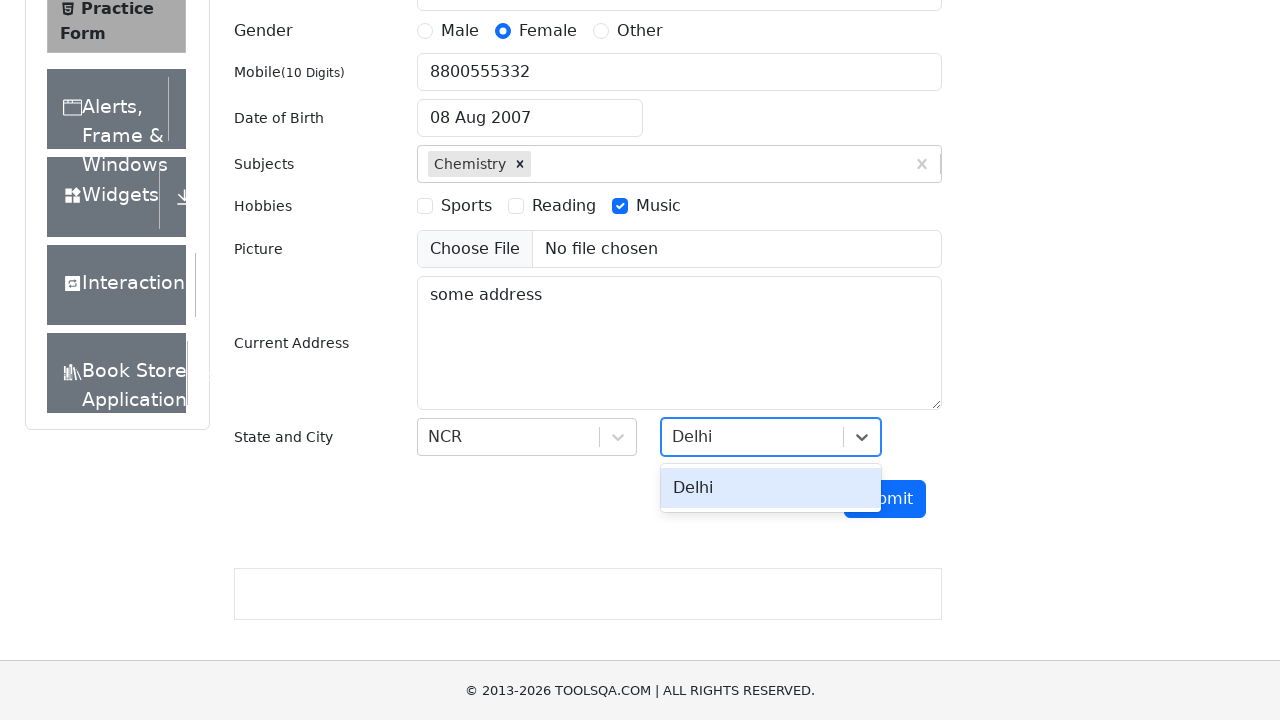

Pressed Enter to confirm Delhi city selection on #react-select-4-input
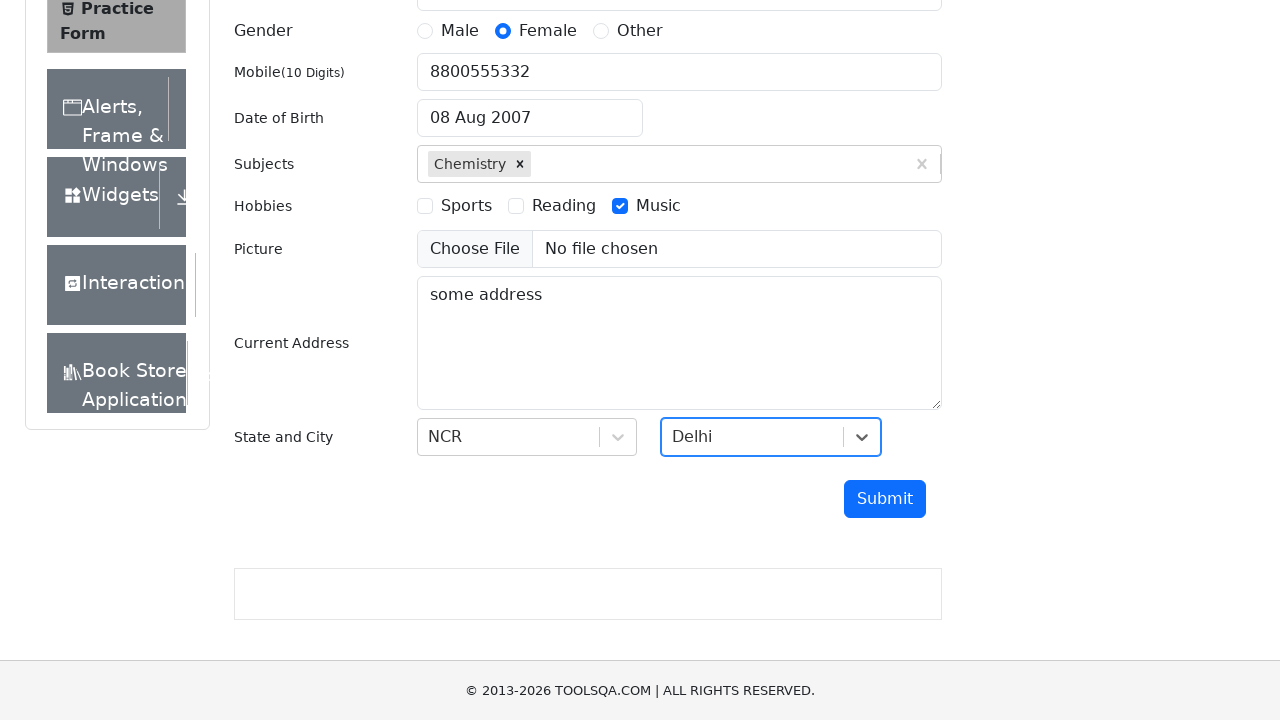

Clicked submit button to submit the practice form at (885, 499) on #submit
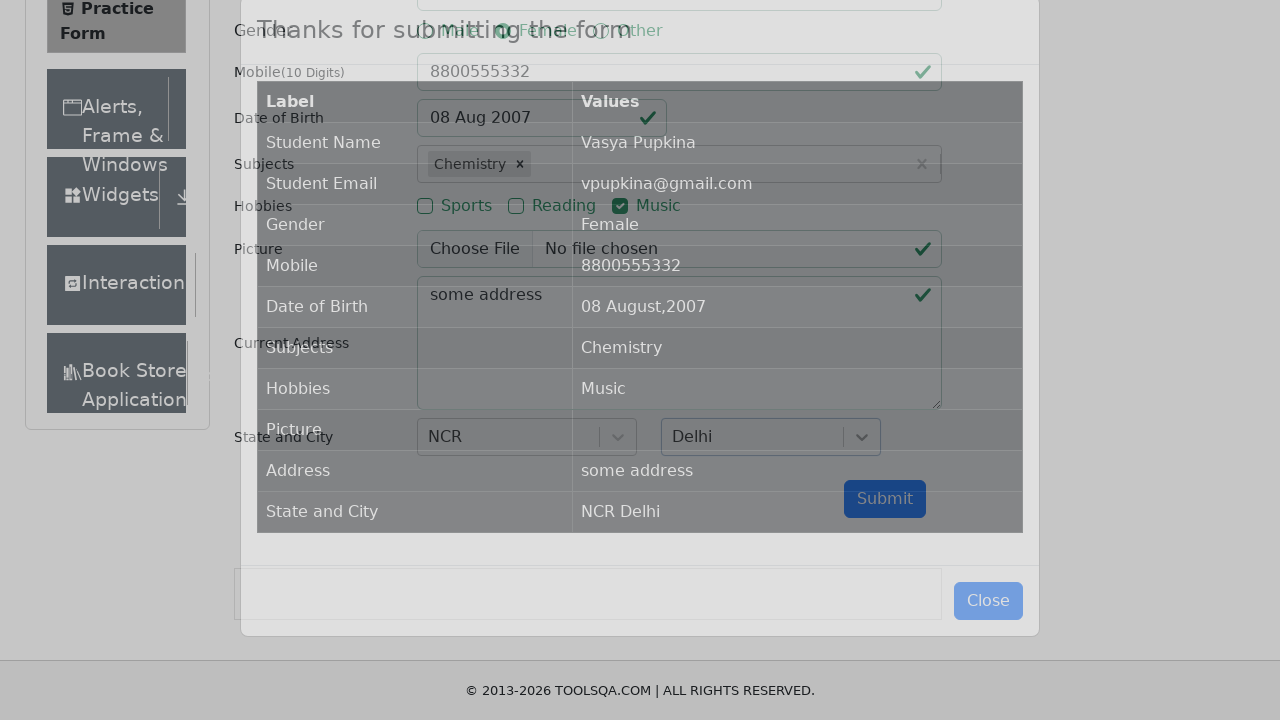

Verified submission confirmation modal appeared with title element
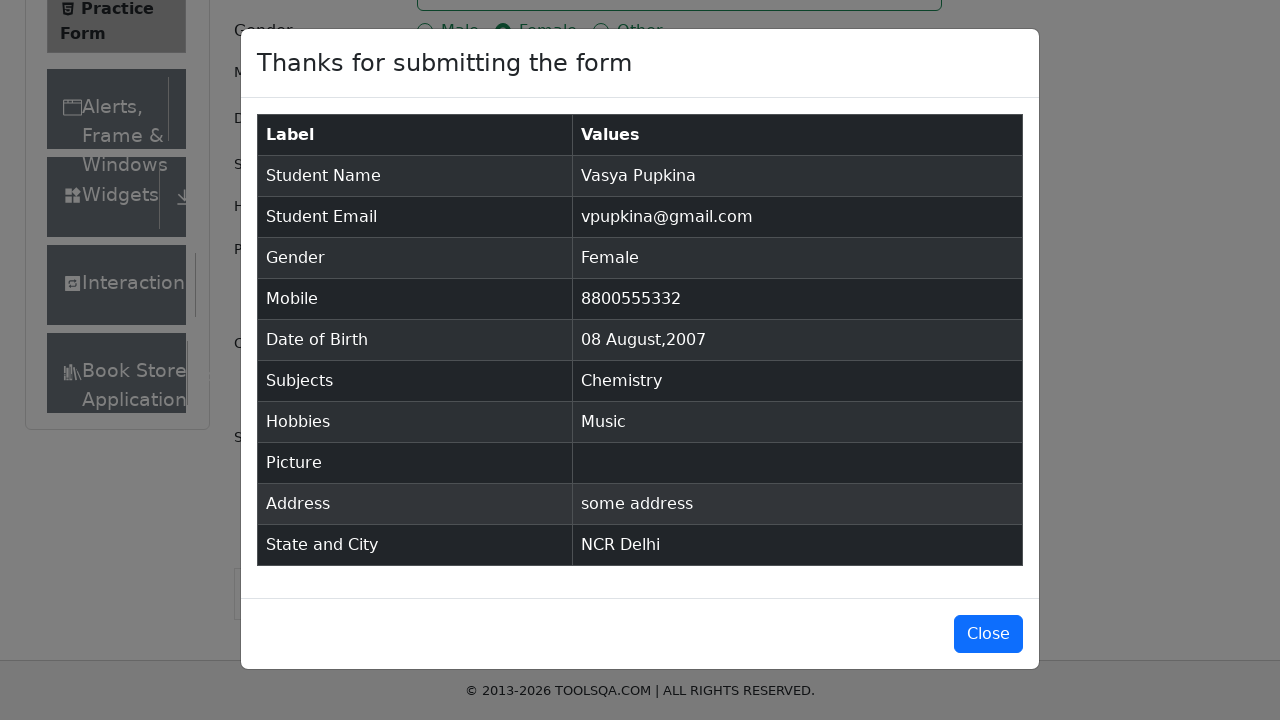

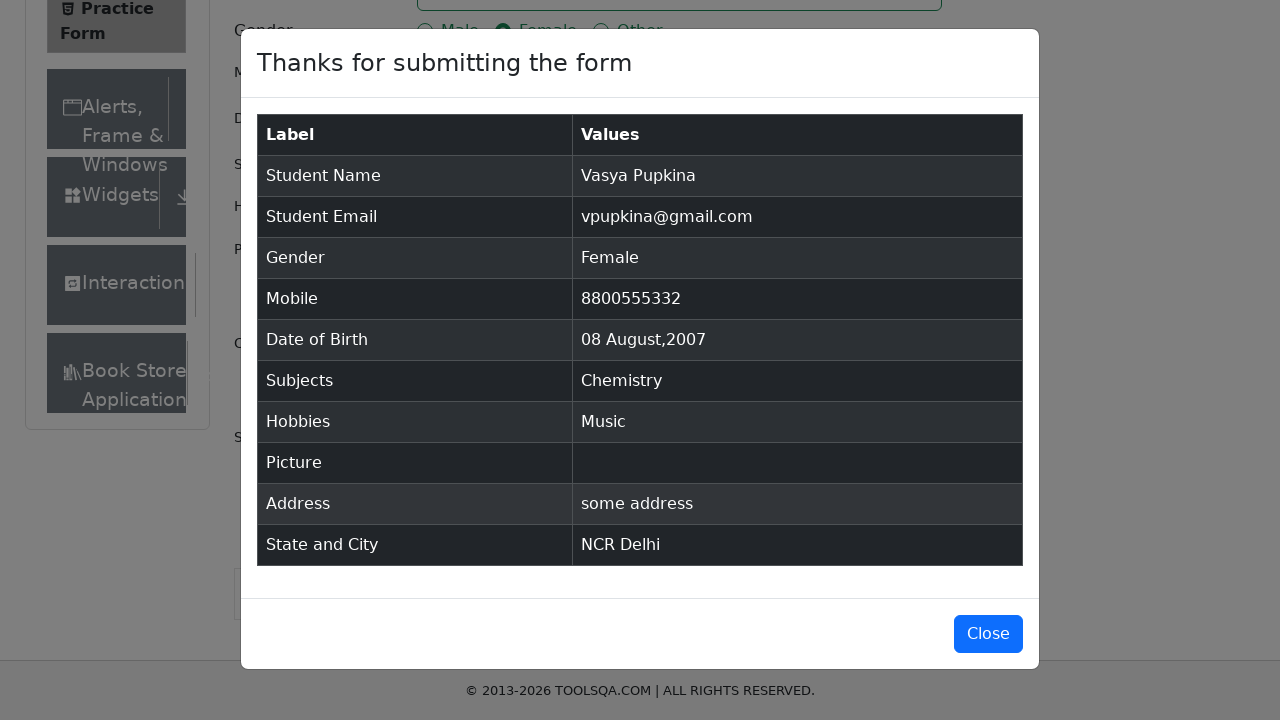